Tests slider interaction by moving the slider element using mouse actions on a demo QA page

Starting URL: https://demoqa.com/slider/

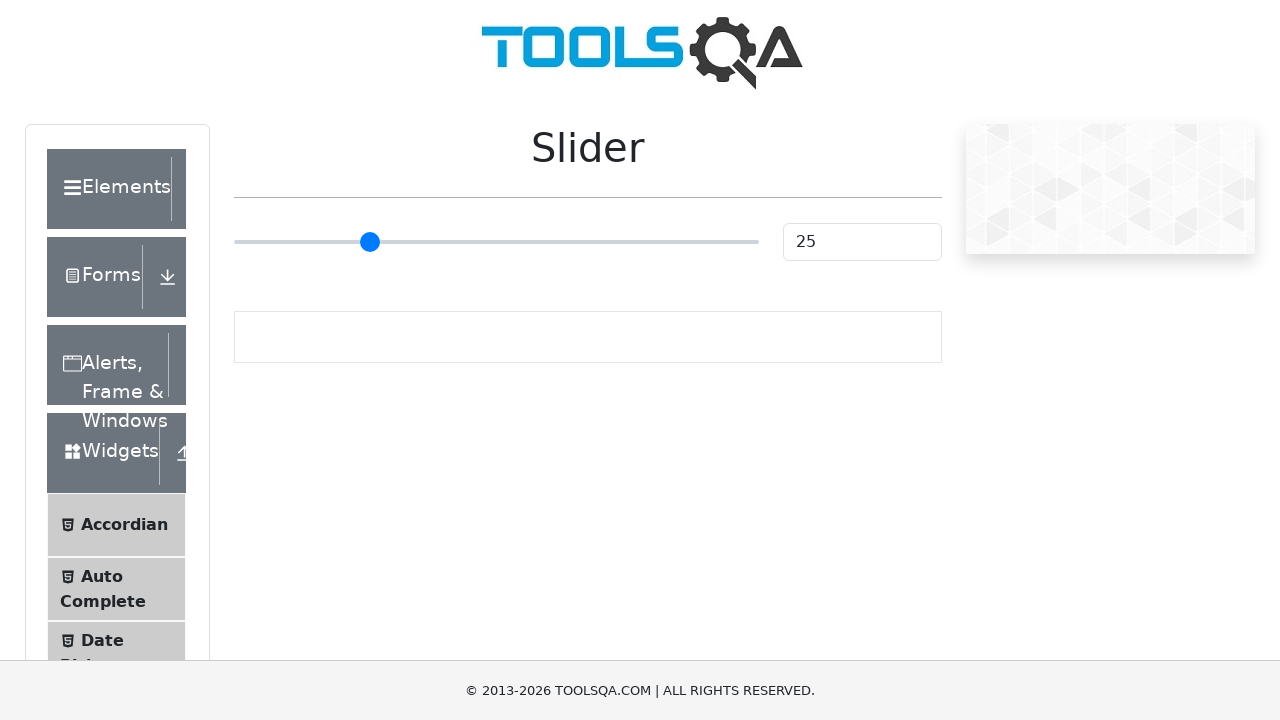

Located slider element on the page
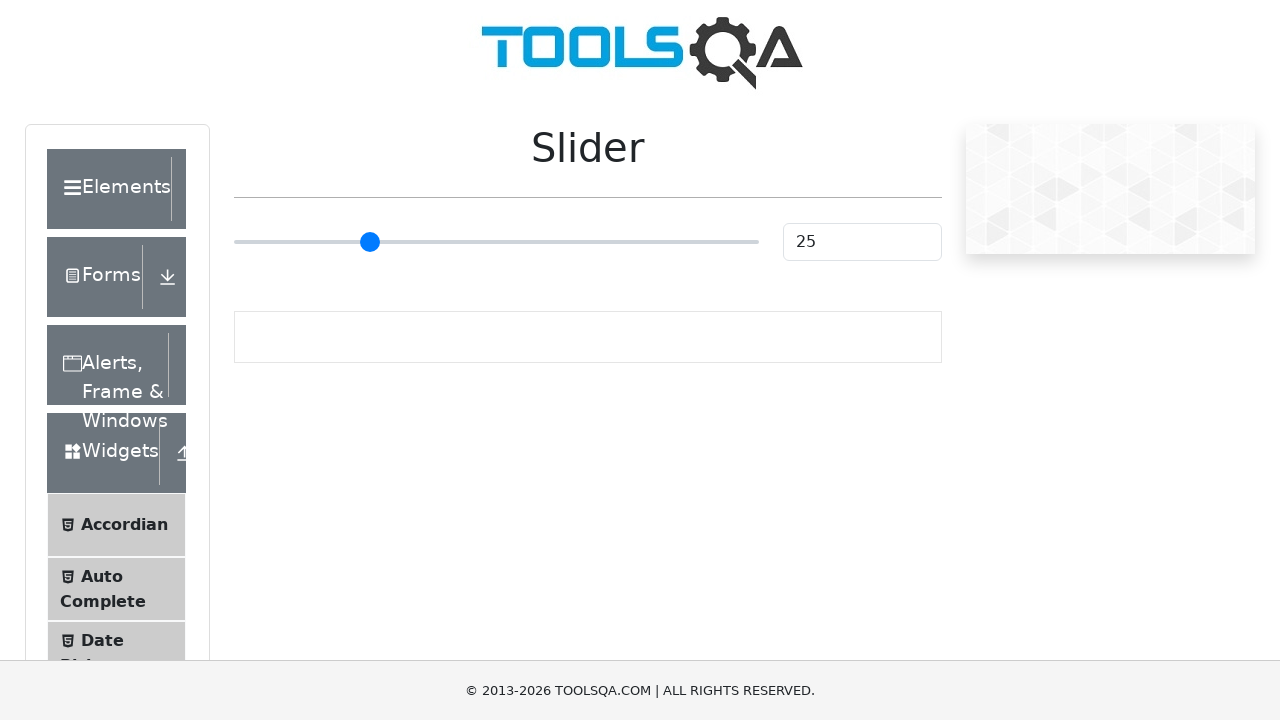

Slider element is now visible
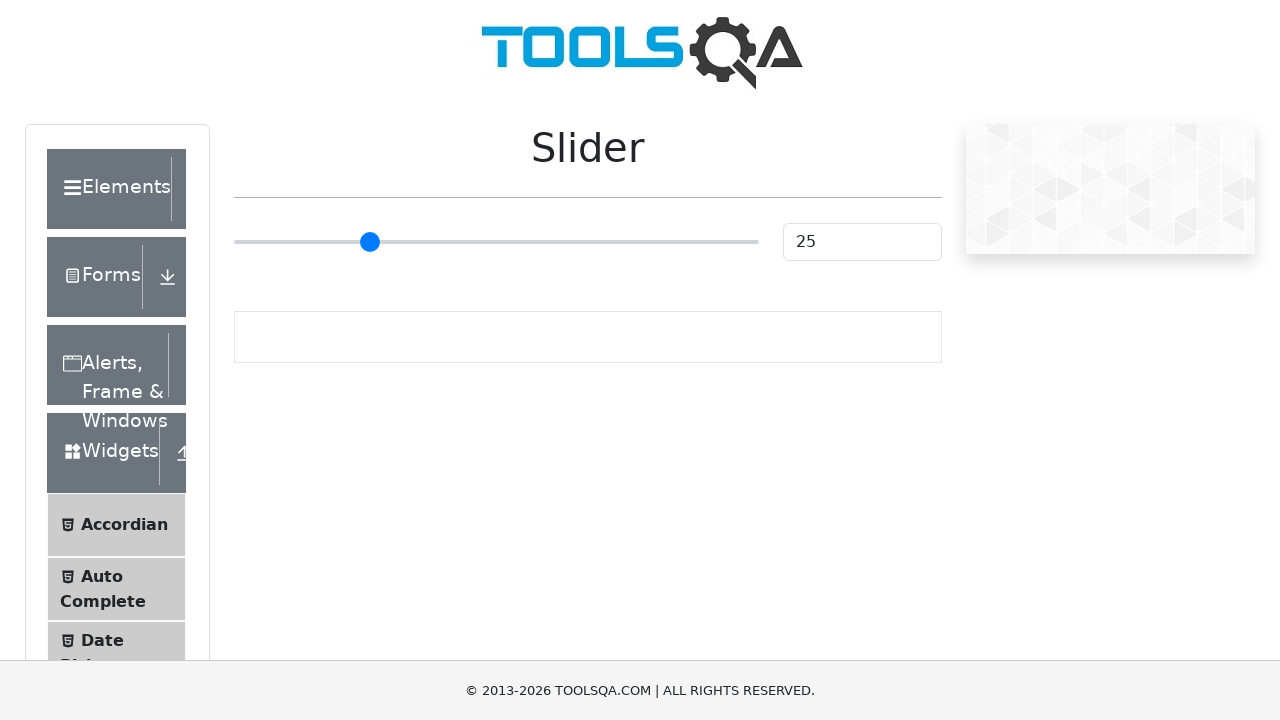

Retrieved slider bounding box coordinates
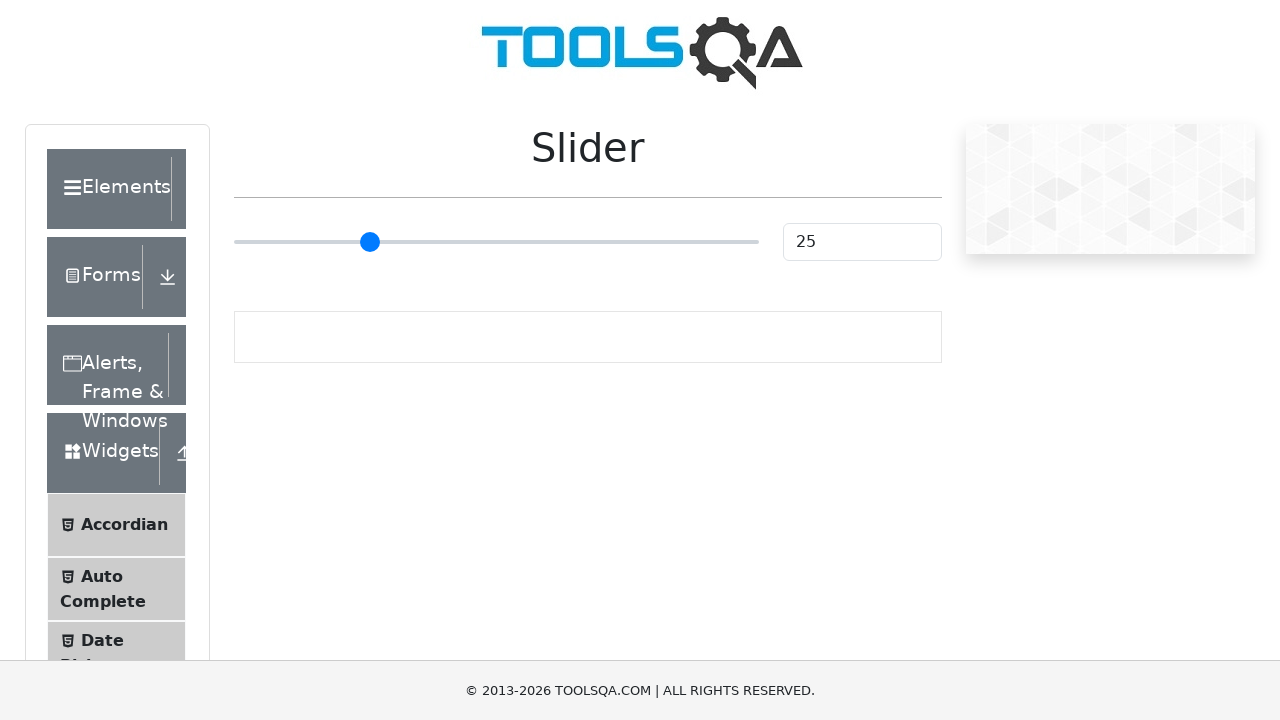

Moved slider by clicking at offset position (45 pixels to the right) at (541, 242)
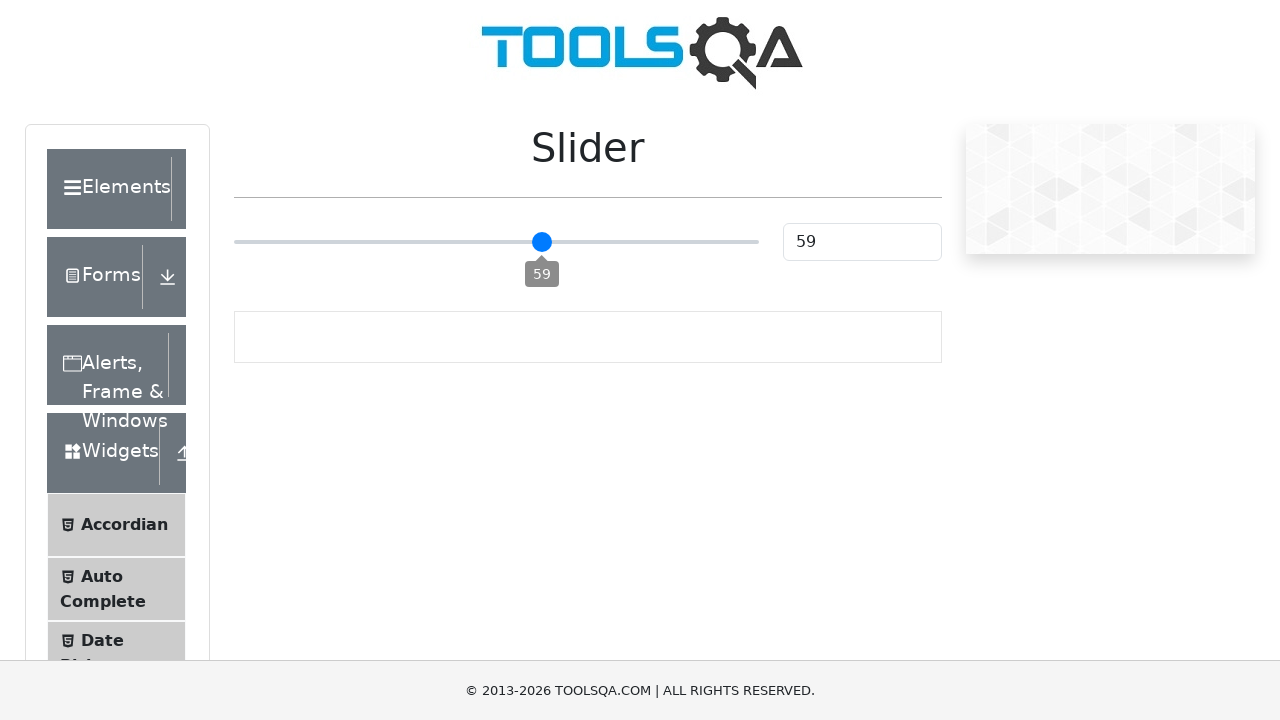

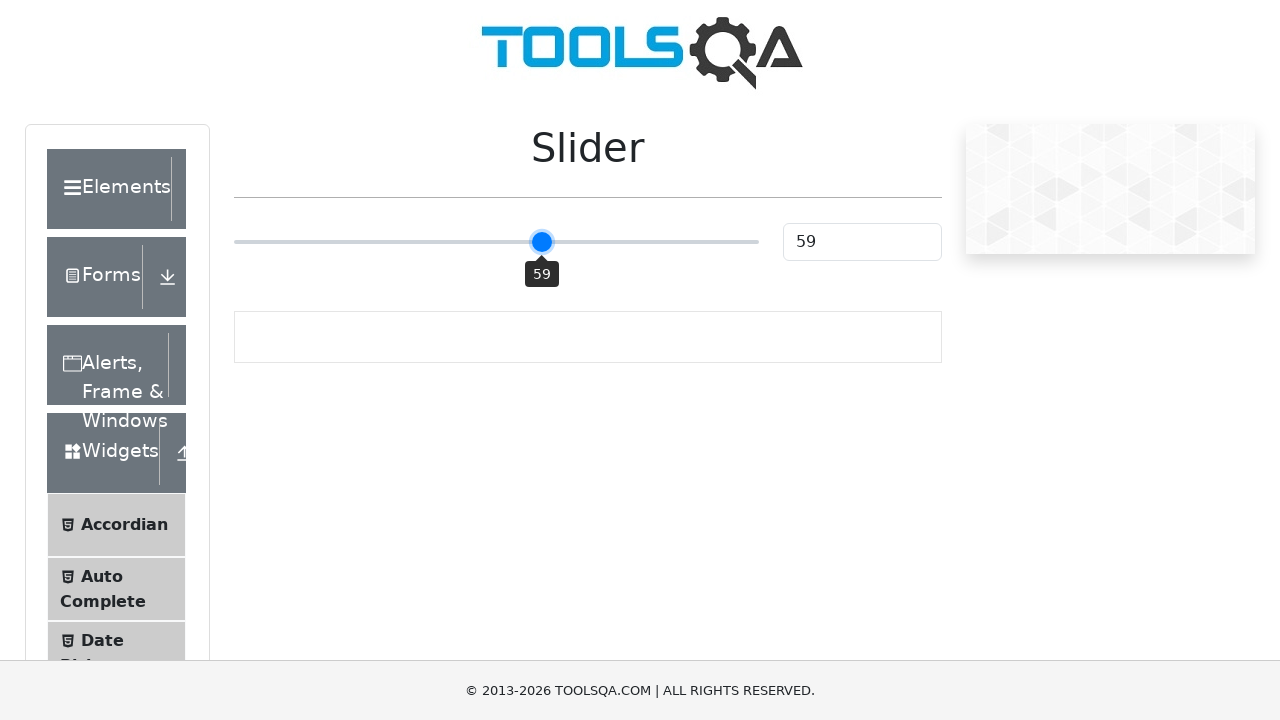